Tests the registration form by verifying the first name input field is displayed and then filling it with a value

Starting URL: https://grotechminds.com/registration/

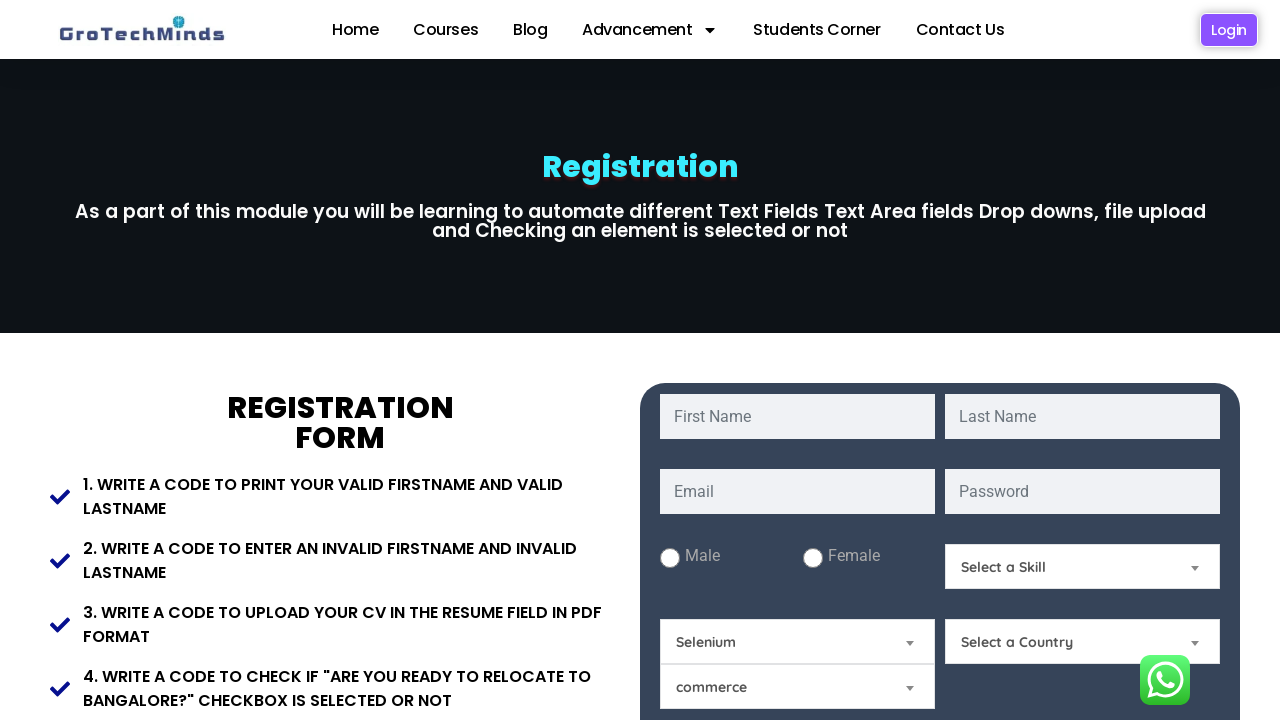

Located first name input field with id 'fname'
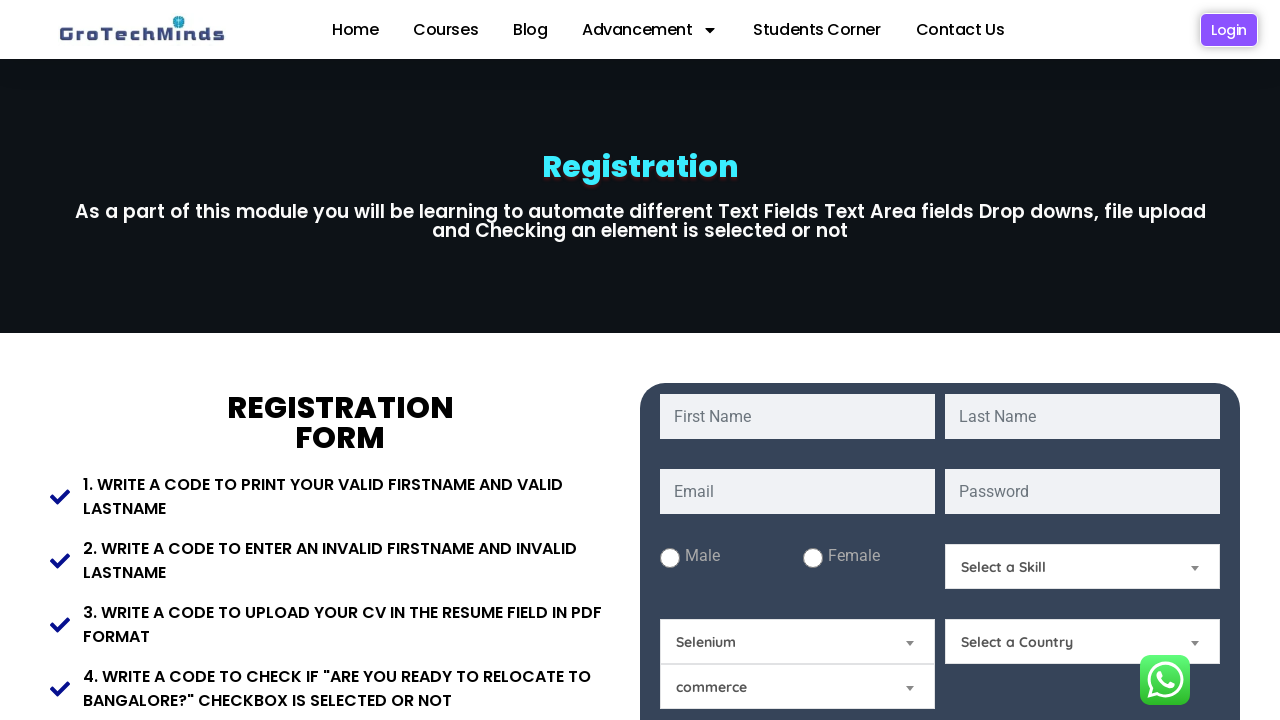

First name input field is now visible
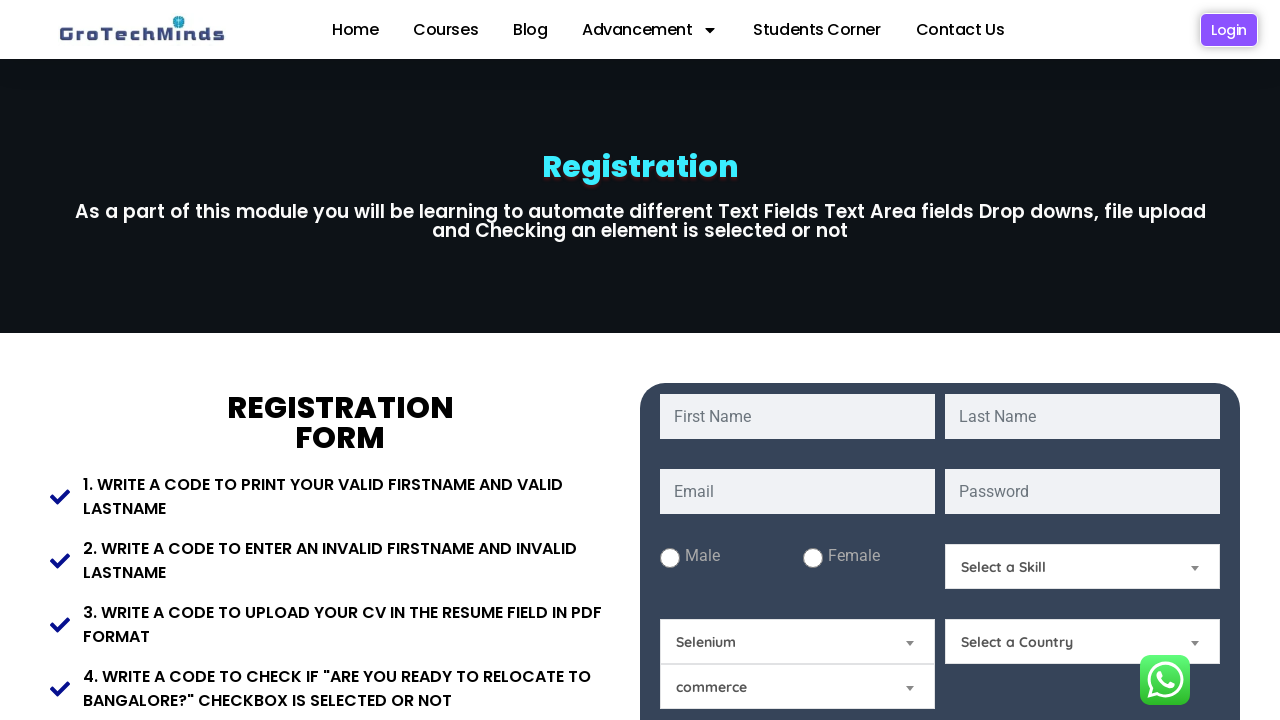

Verified first name input field is displayed
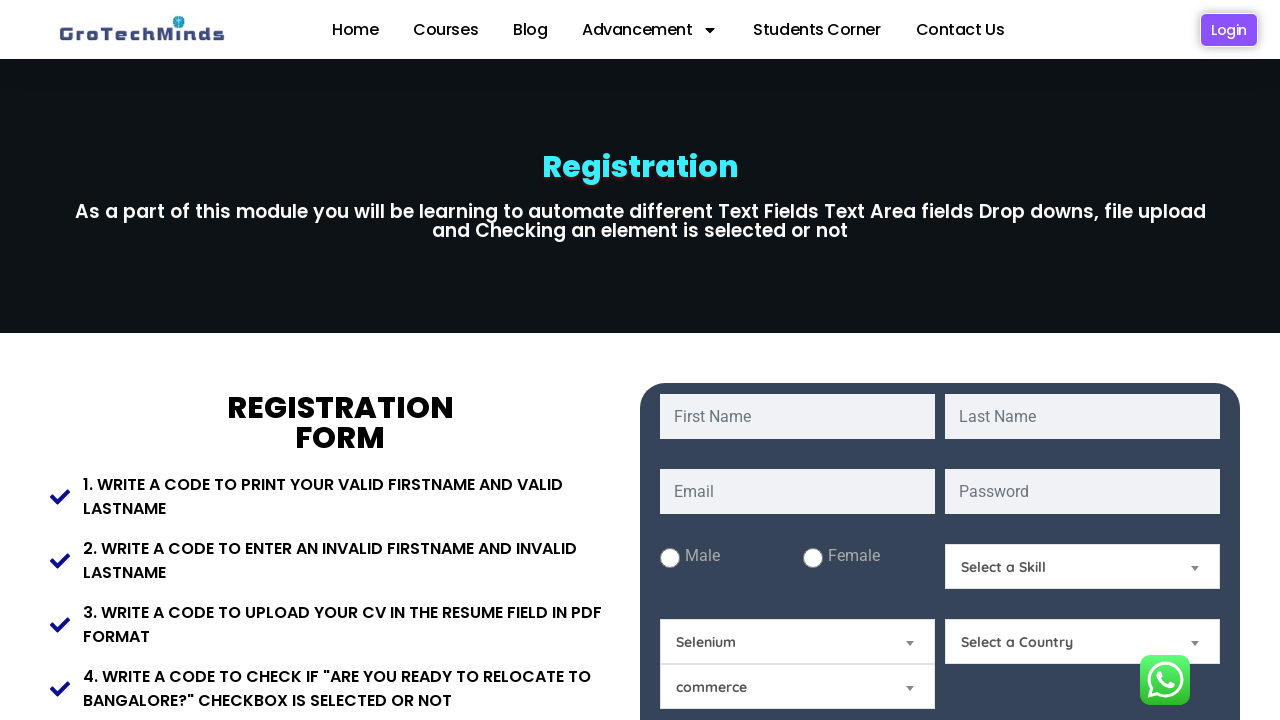

Filled first name input field with 'India' on input#fname
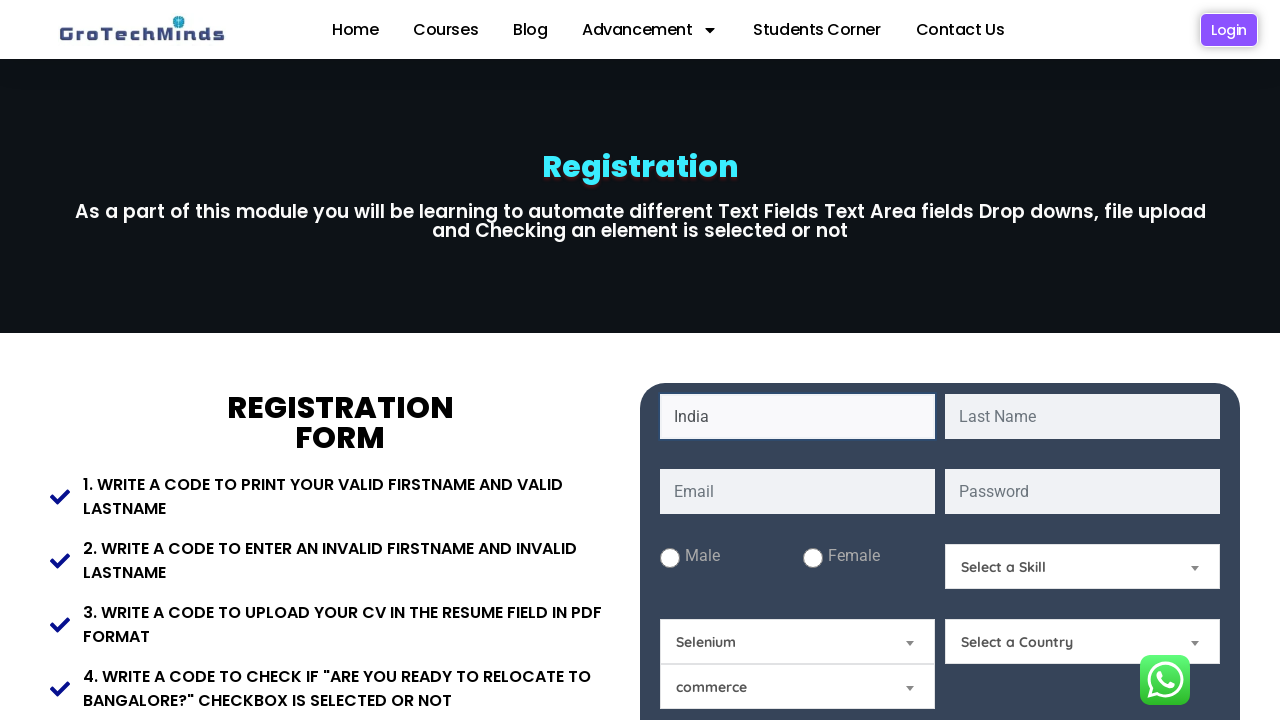

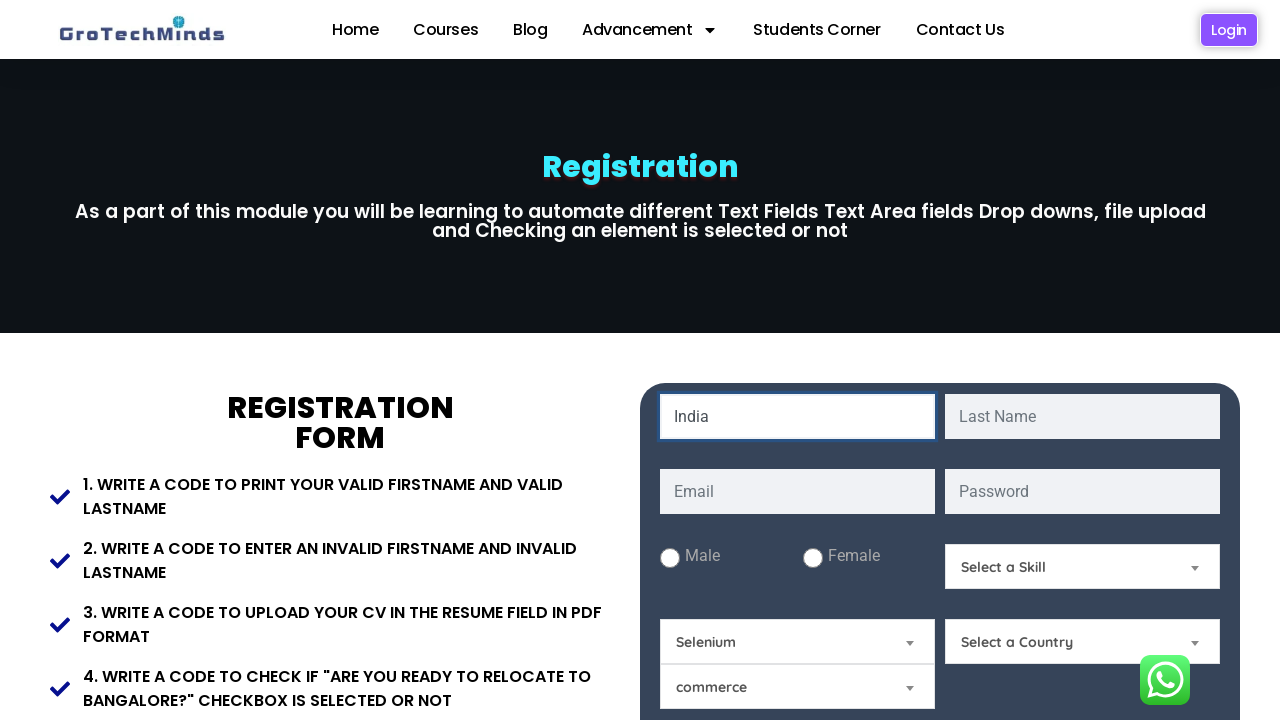